Tests navigation through book genre categories on a book catalog site, verifying that genre links work and pagination functions correctly by navigating to a genre and clicking through to the next page of results.

Starting URL: https://books.toscrape.com/

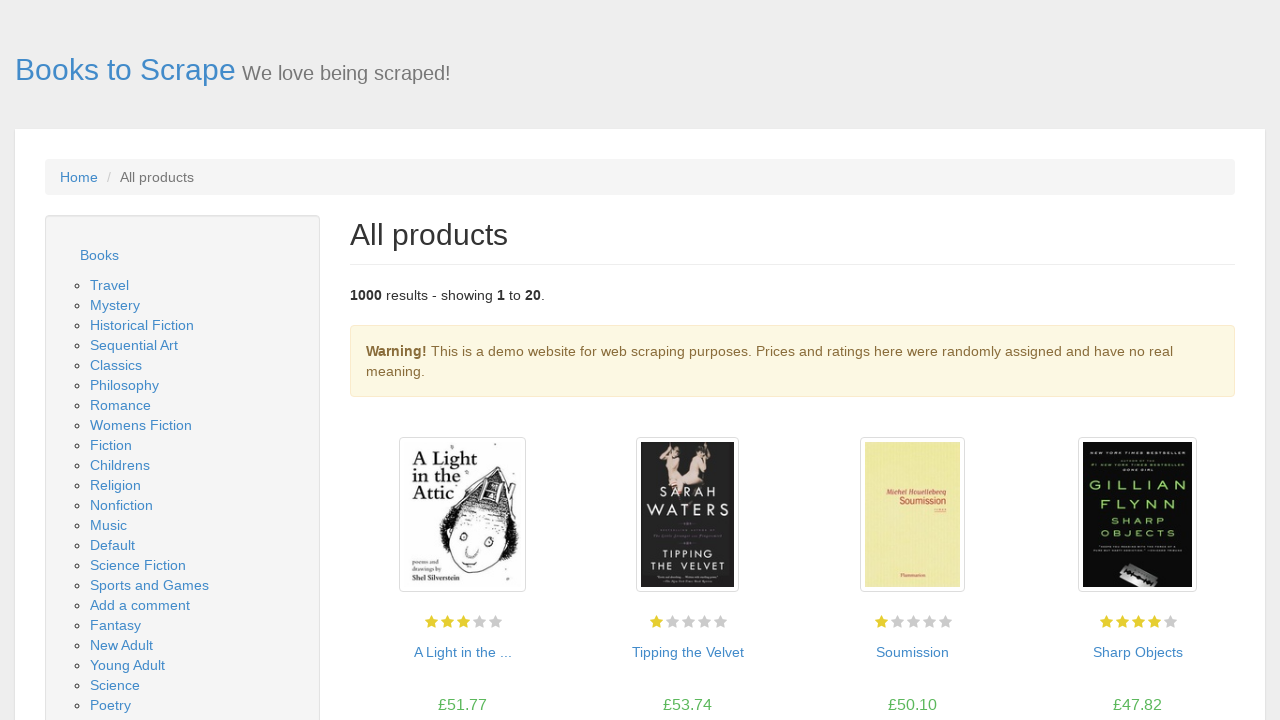

Waited for genre navigation links to load
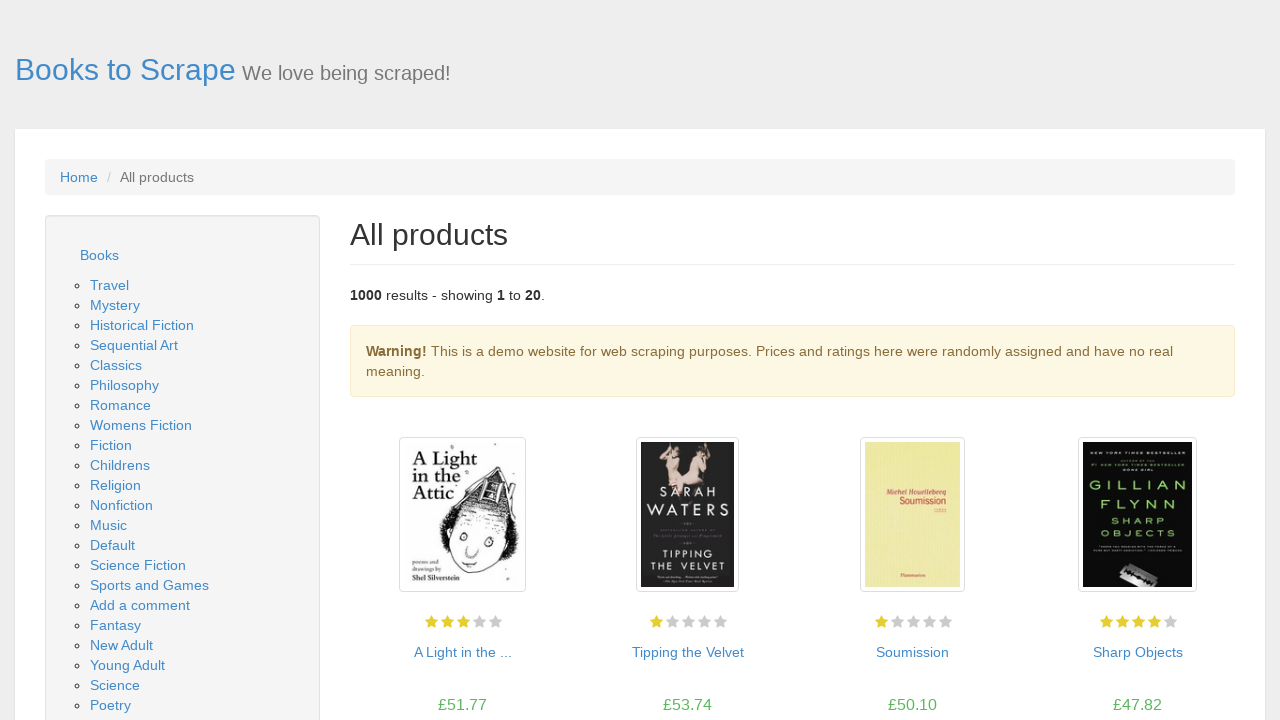

Located all genre navigation links
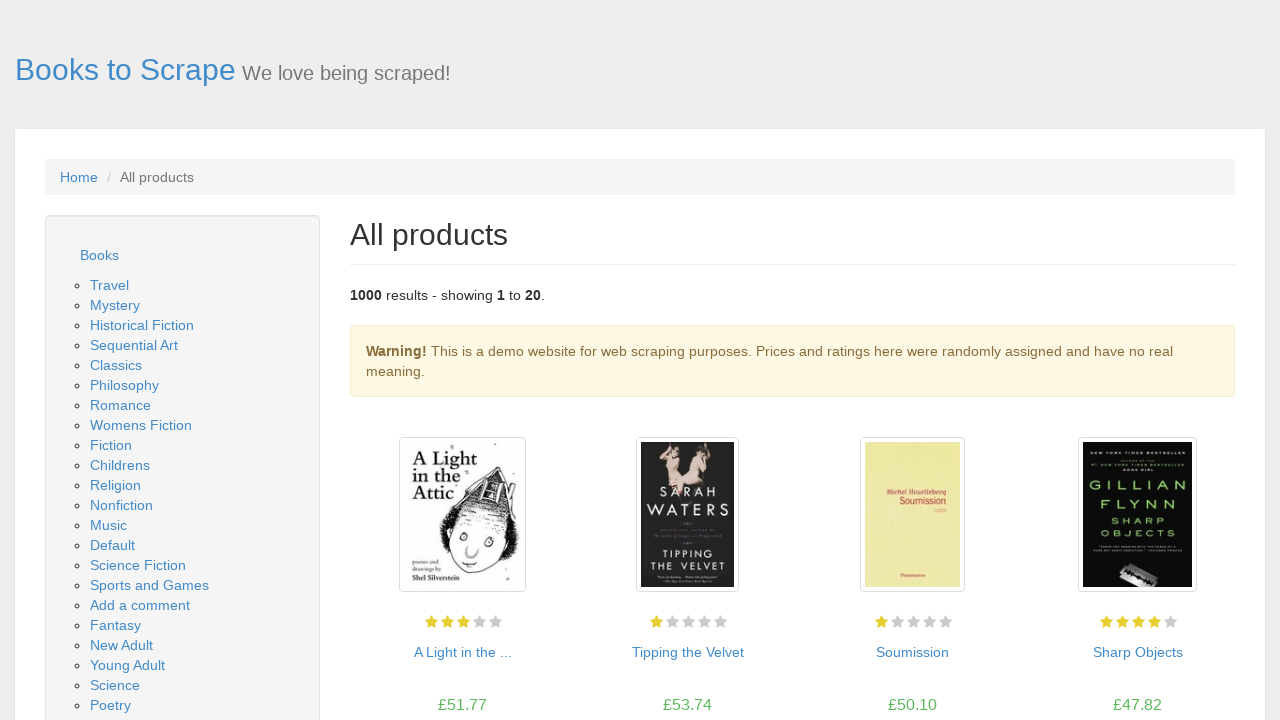

Retrieved the first genre link
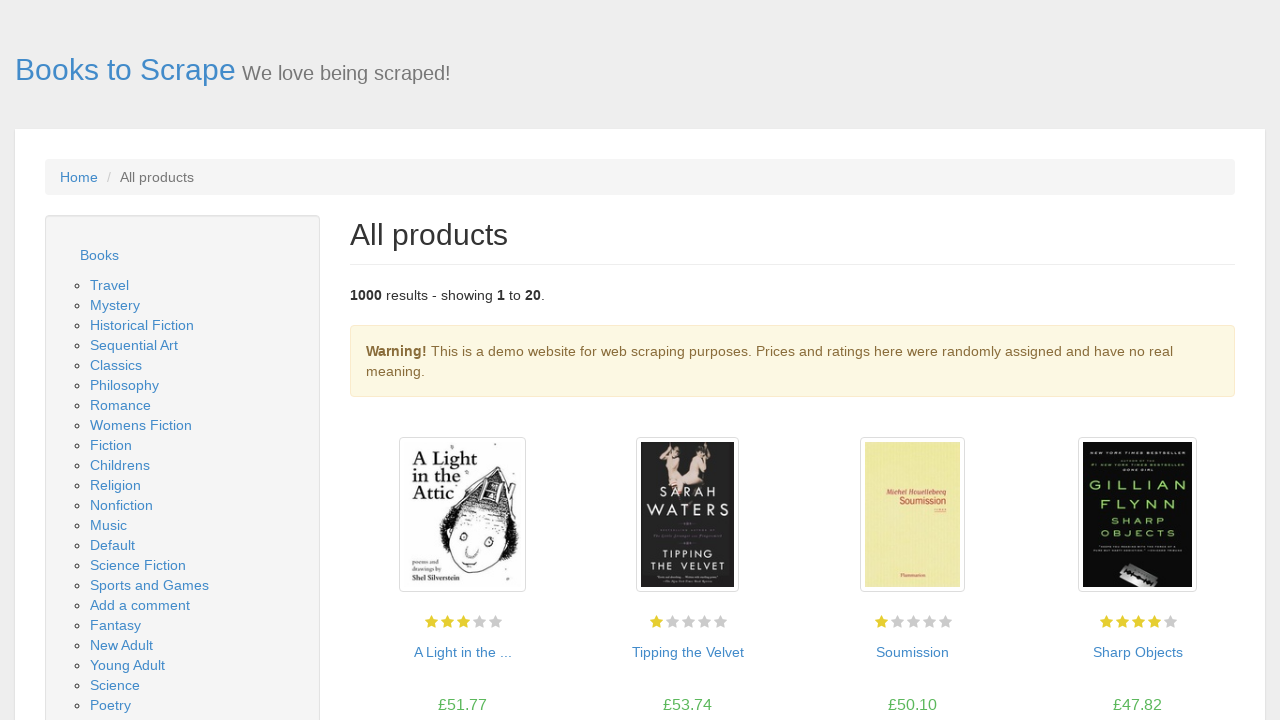

Clicked the first genre link to navigate to that category at (110, 285) on ul.nav-list ul li a >> nth=0
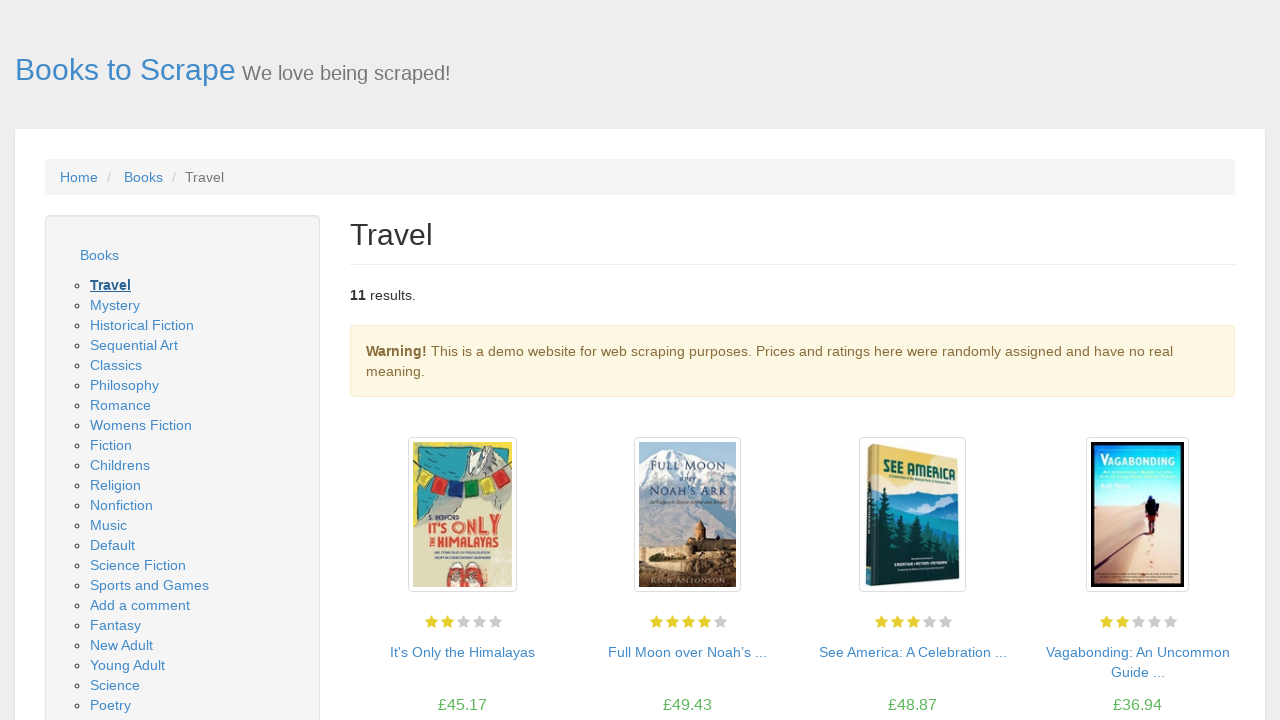

Waited for book listings to load on the genre page
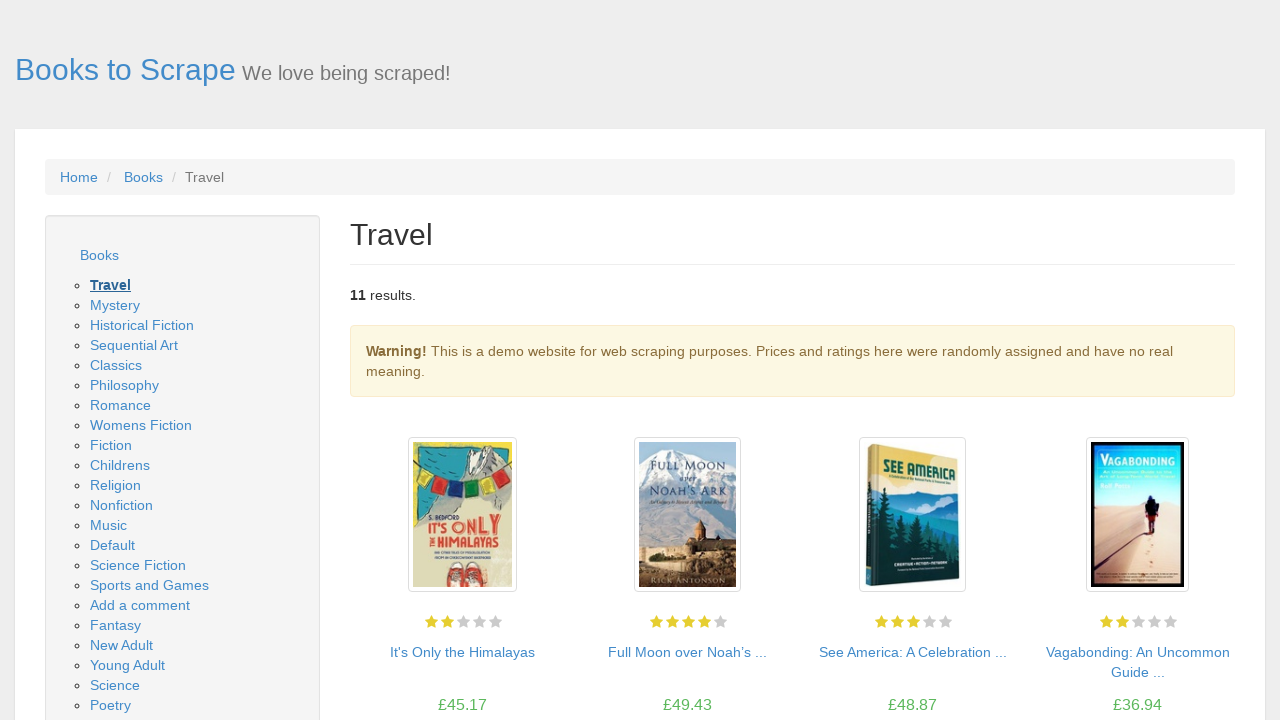

Verified book title links are displayed
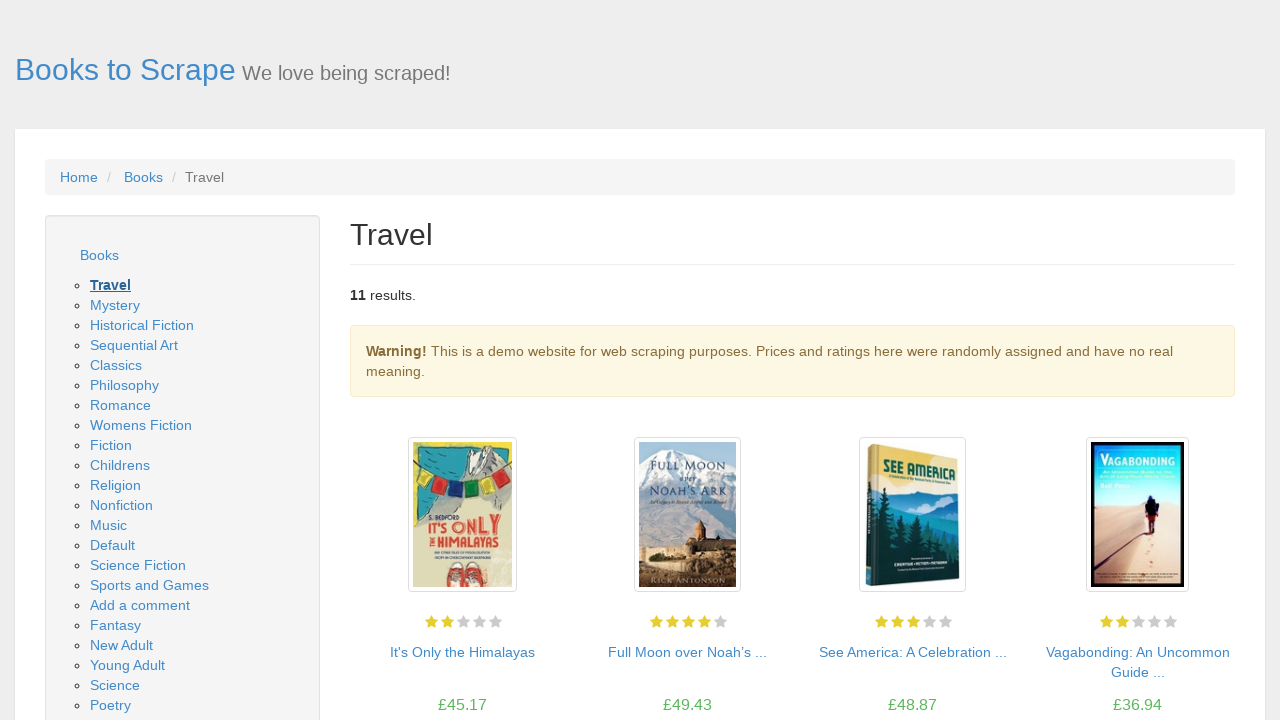

Located pagination next button
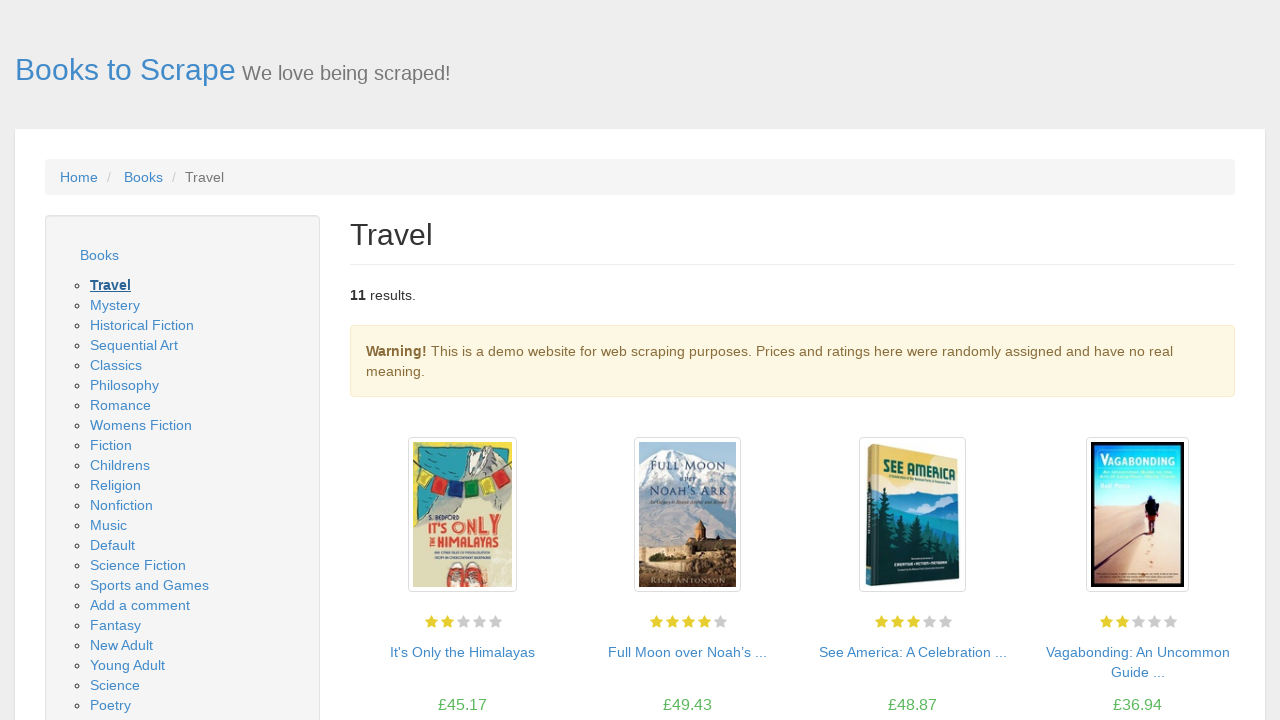

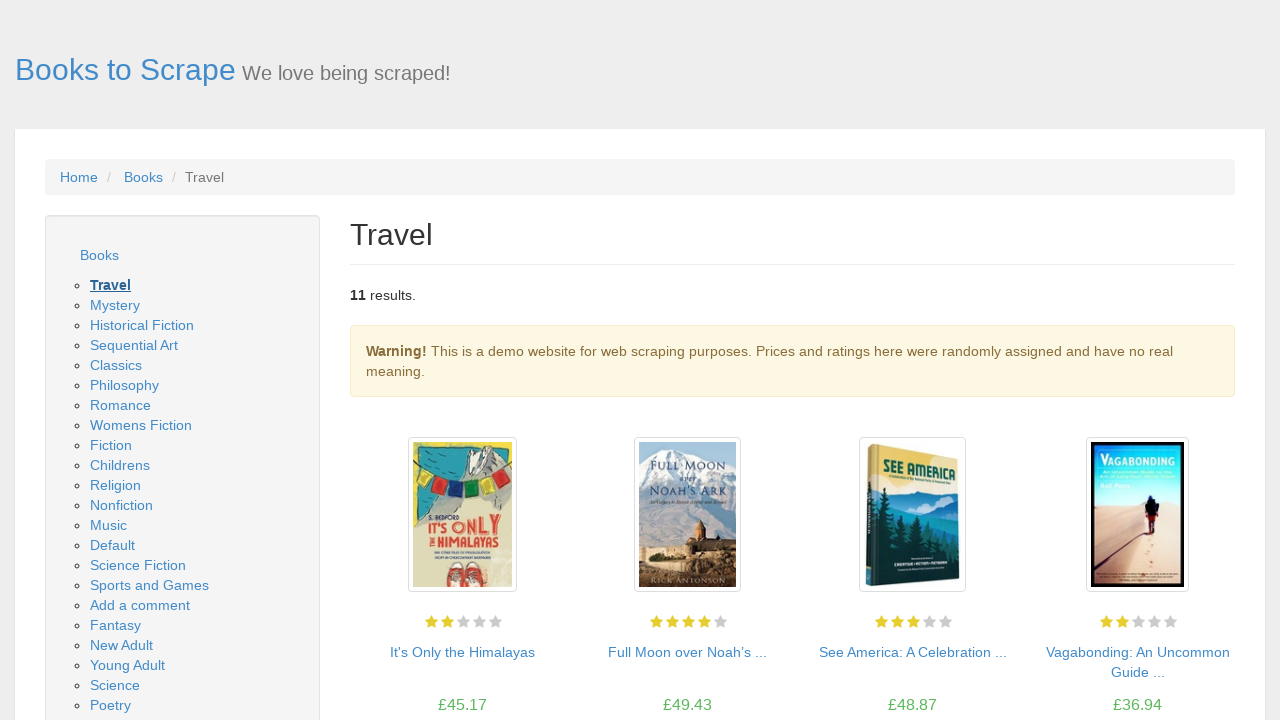